Tests JavaScript scrolling functionality by scrolling down and up the page, and scrolling to specific elements

Starting URL: https://letskodeit.teachable.com/

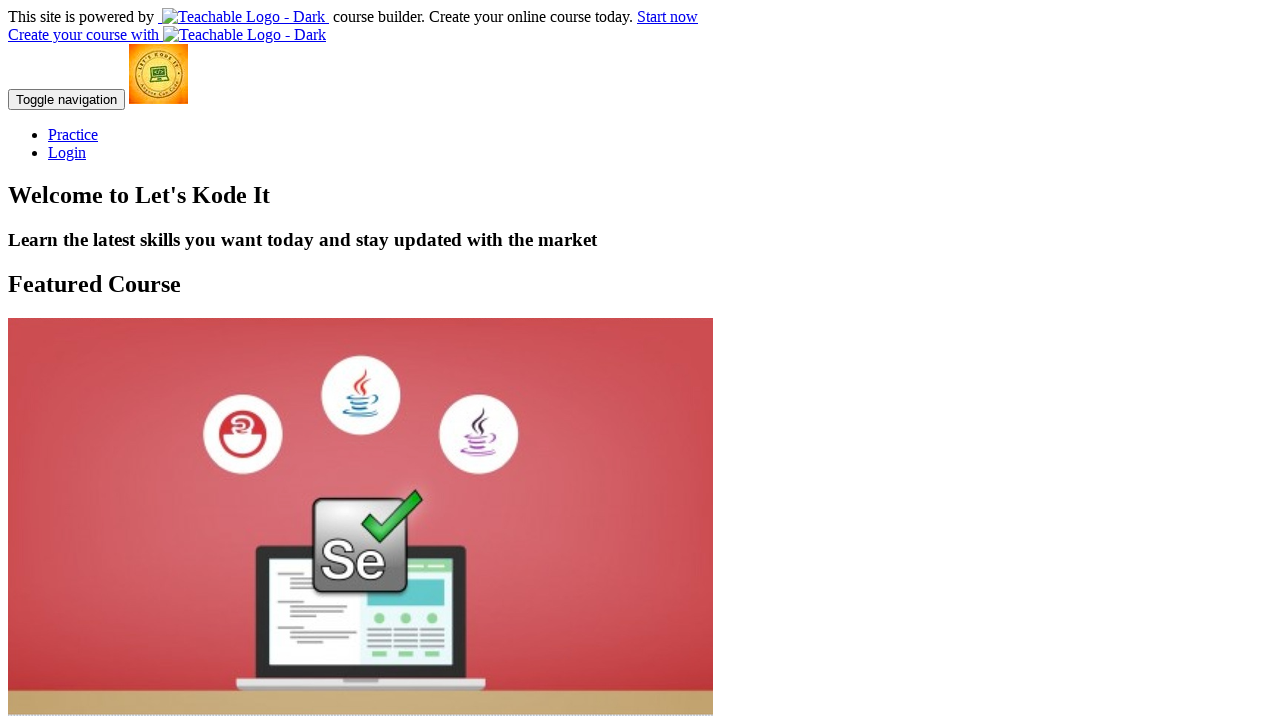

Clicked on Practice link at (73, 134) on a:text('Practice')
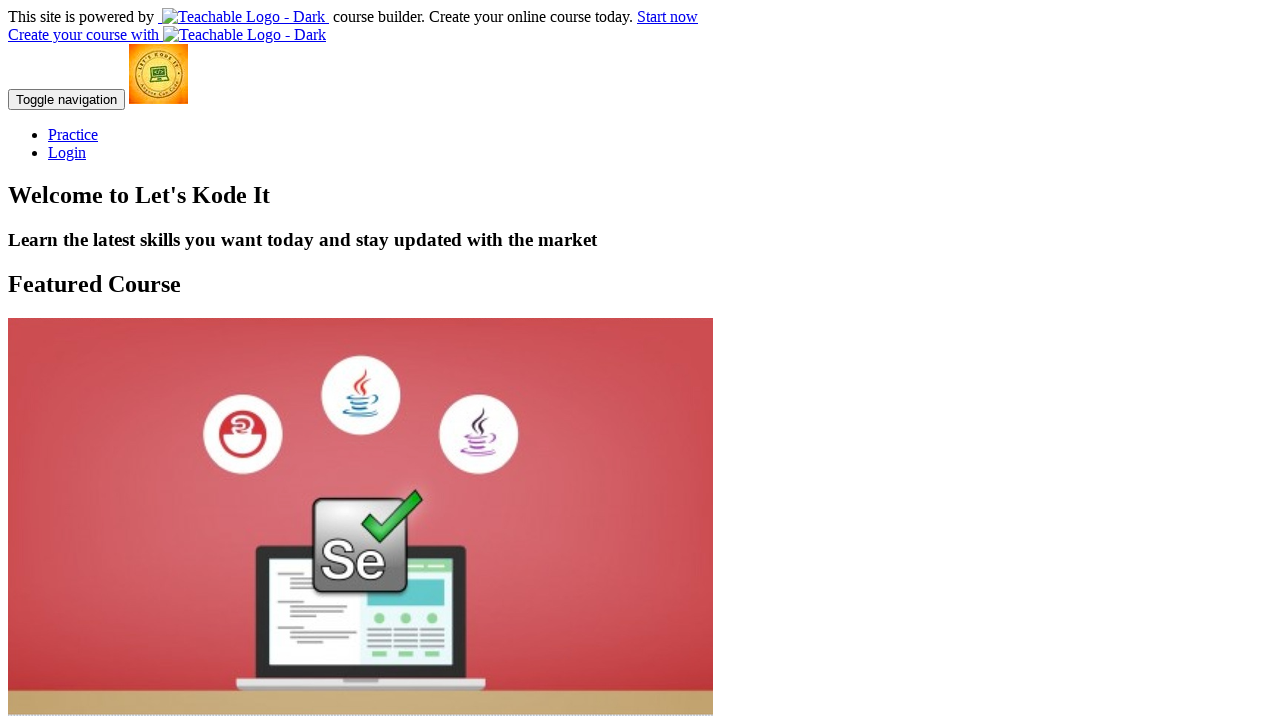

Clicked on practice URL link at (304, 286) on a:text('https://www.letskodeit.com/practice')
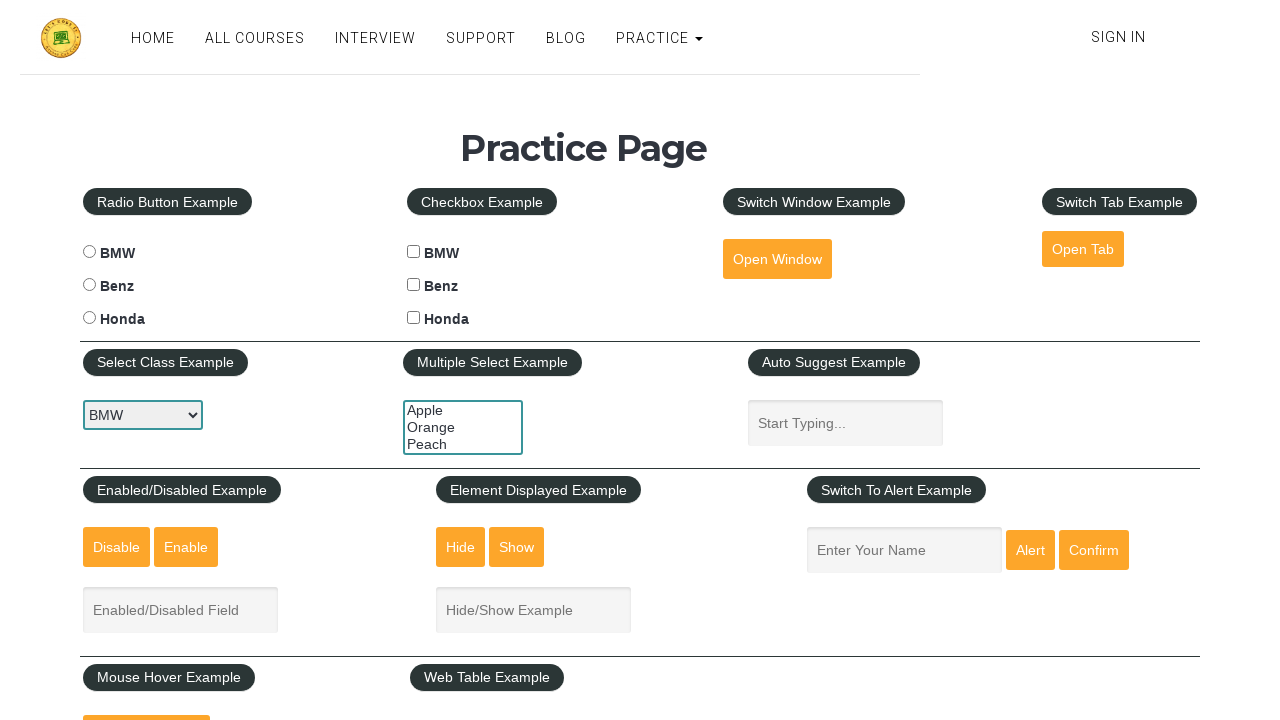

Scrolled down 1900 pixels using JavaScript
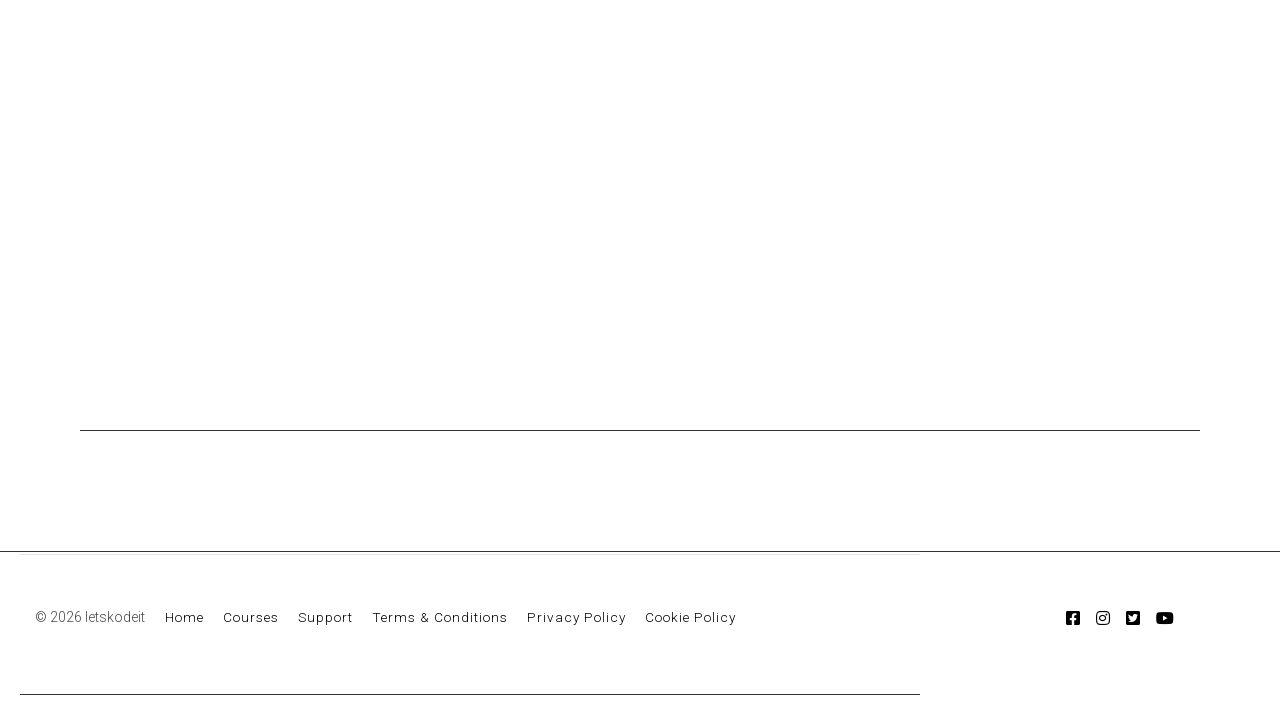

Scrolled up 1700 pixels using JavaScript
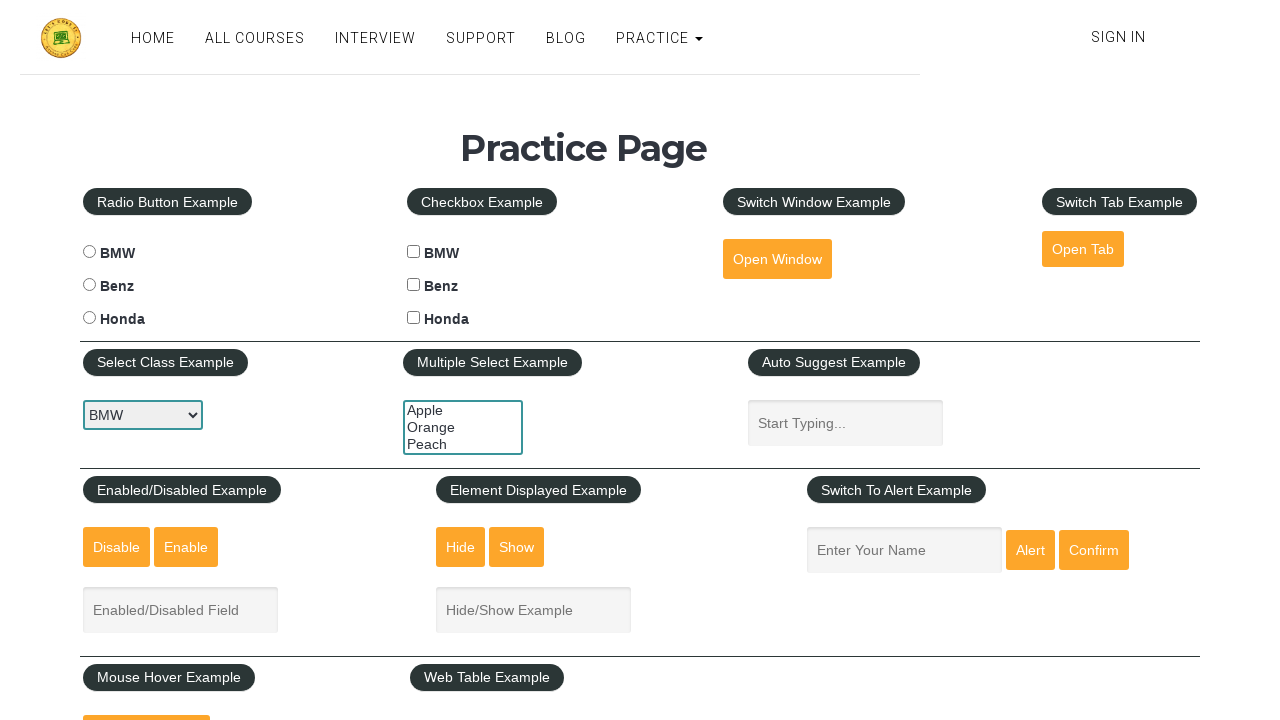

Scrolled to mouse hover element
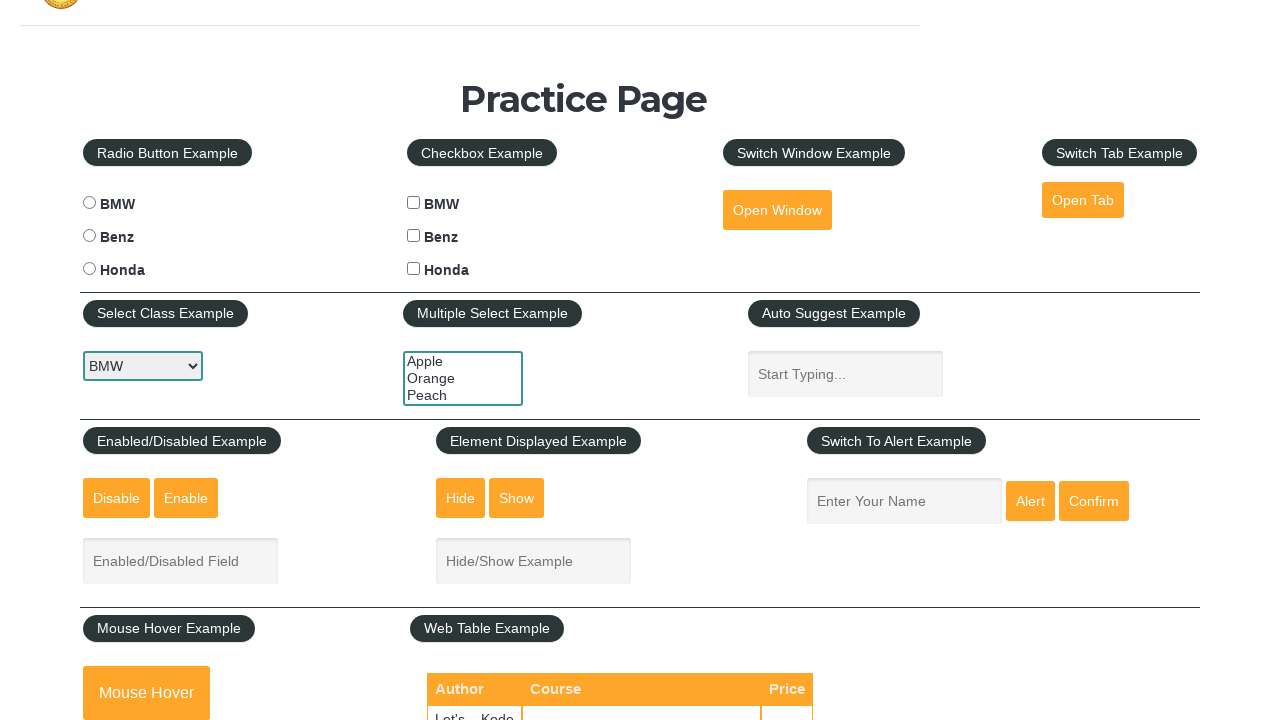

Scrolled up 190 pixels for adjustment
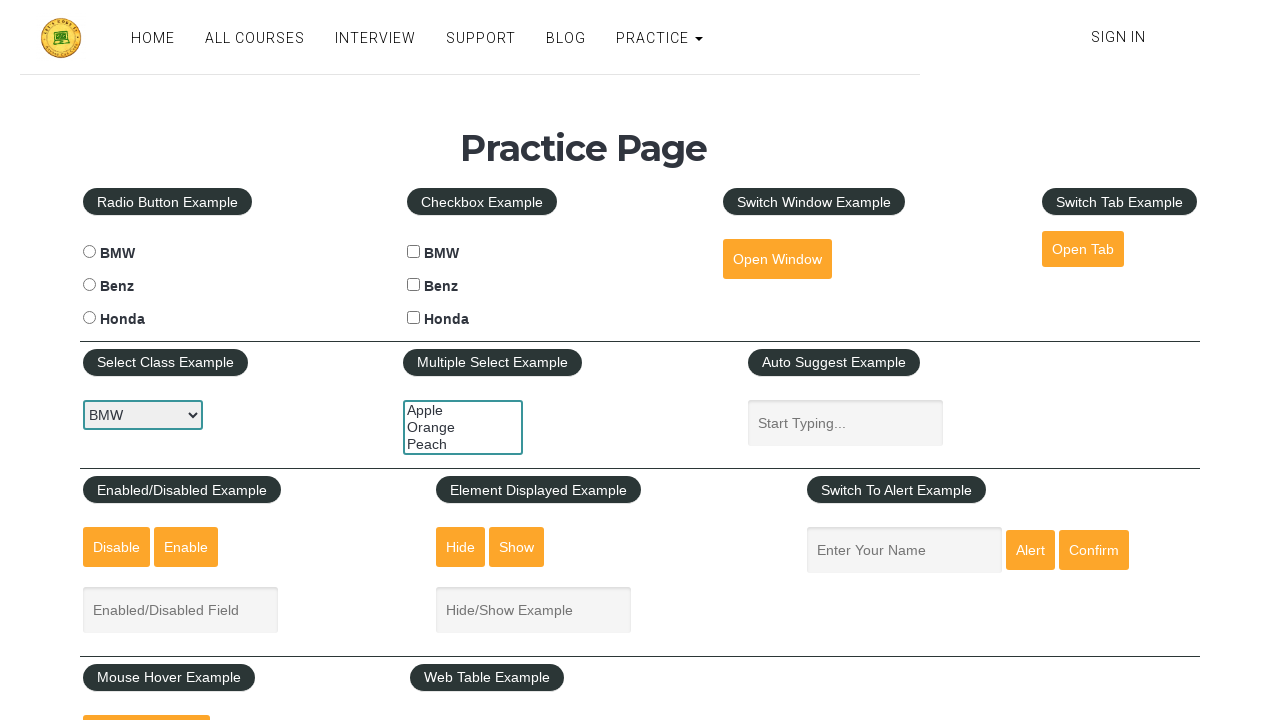

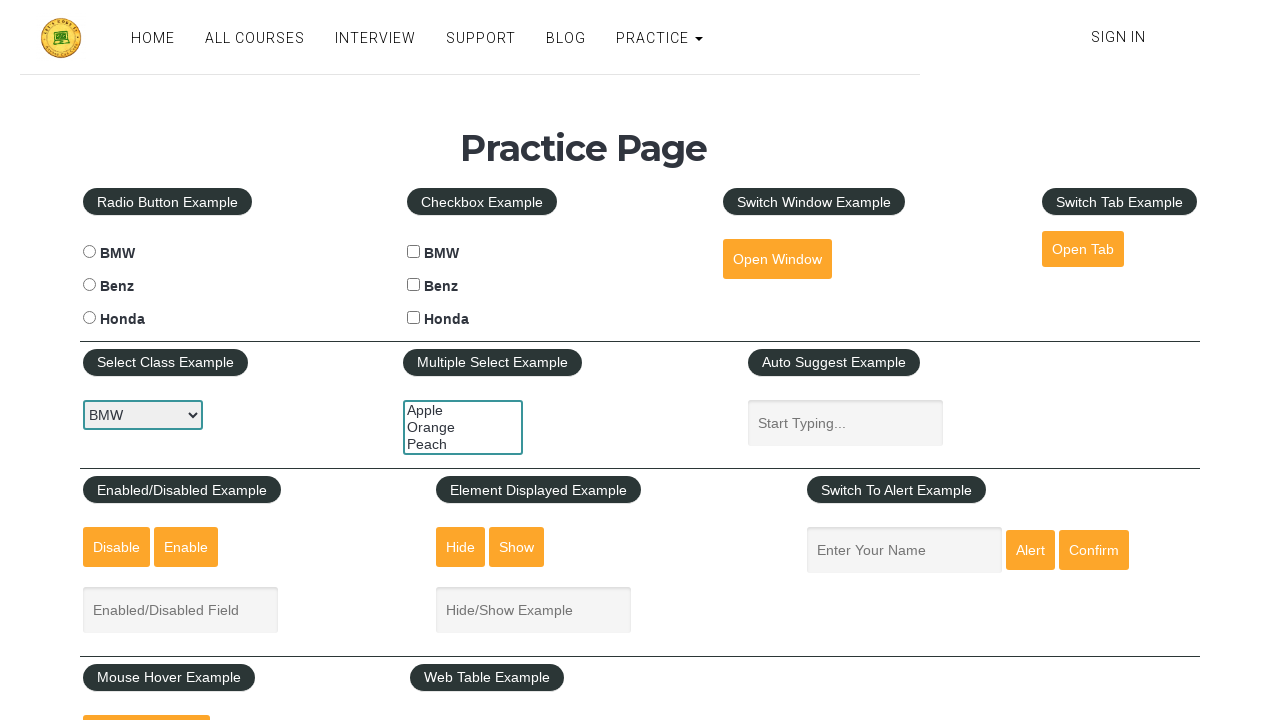